Tests date and time picker by selecting specific date and time values.

Starting URL: https://demoqa.com/date-picker

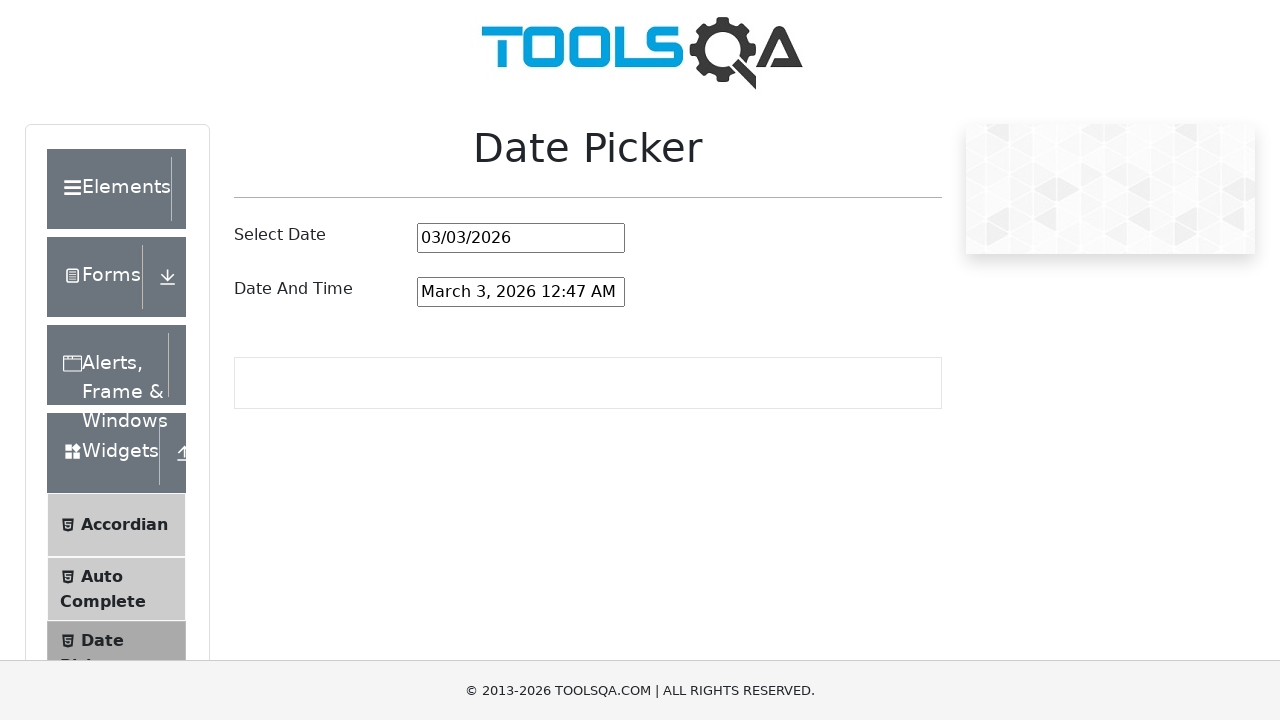

Clicked on date and time picker input field at (521, 292) on #dateAndTimePickerInput
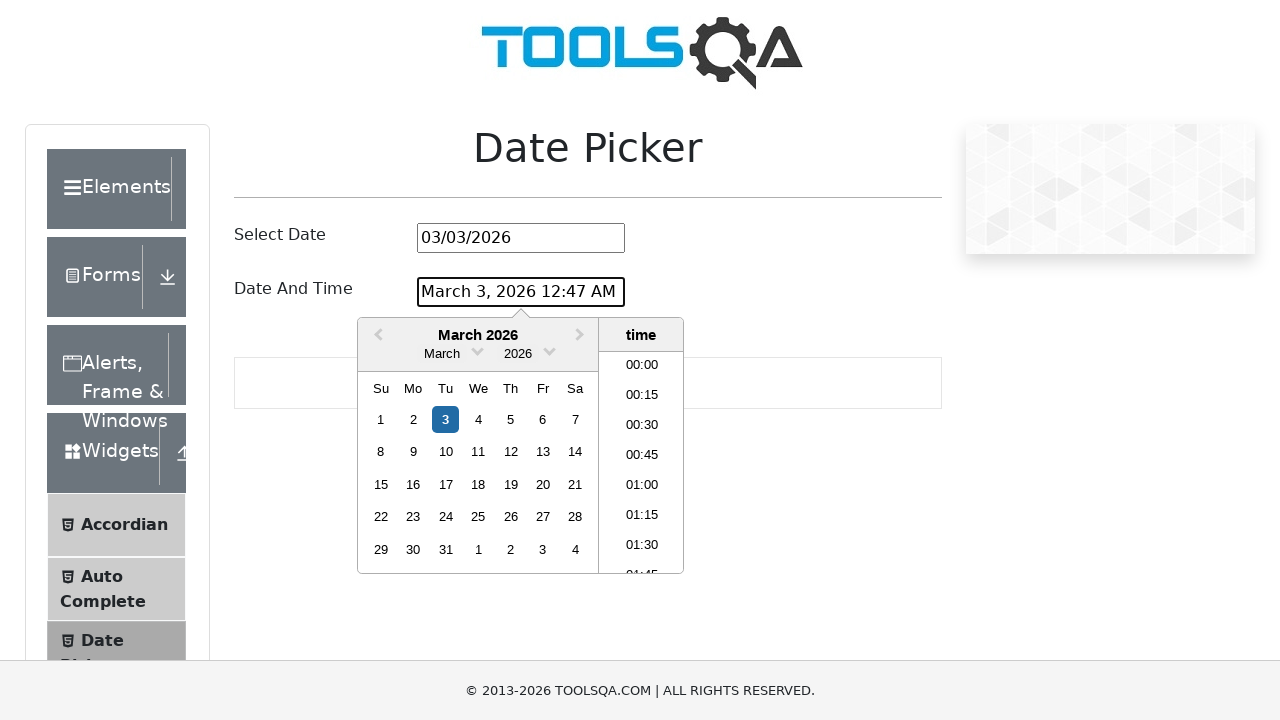

Opened month dropdown by clicking arrow at (478, 350) on .react-datepicker__month-read-view--down-arrow
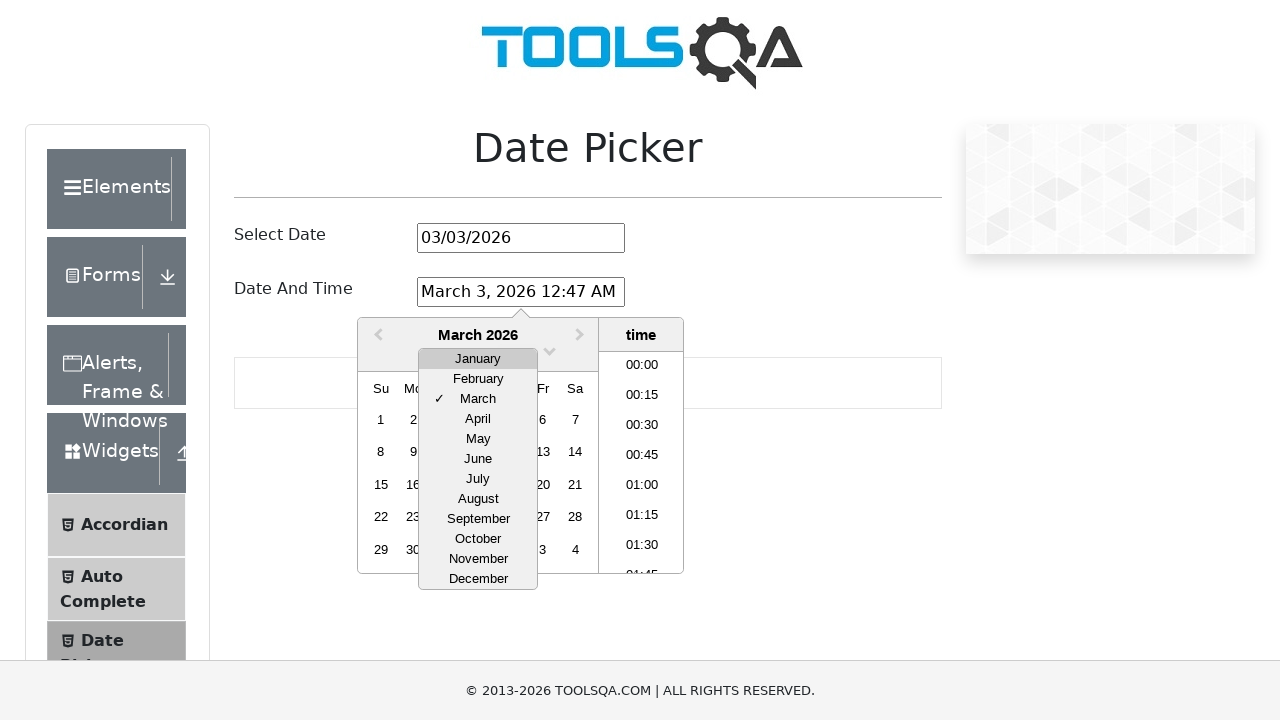

Selected March from month dropdown at (478, 399) on xpath=//div[contains(@class,'react-datepicker__month-option') and text()='March'
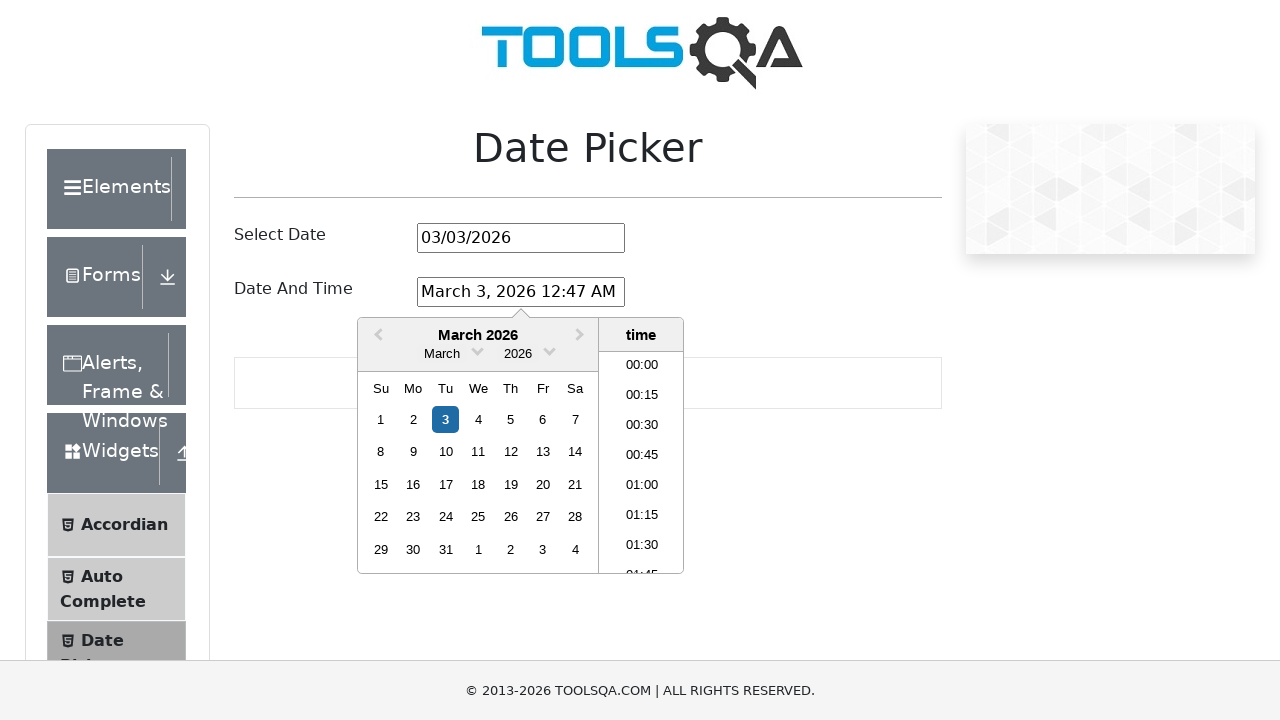

Opened year dropdown by clicking arrow at (550, 350) on .react-datepicker__year-read-view--down-arrow
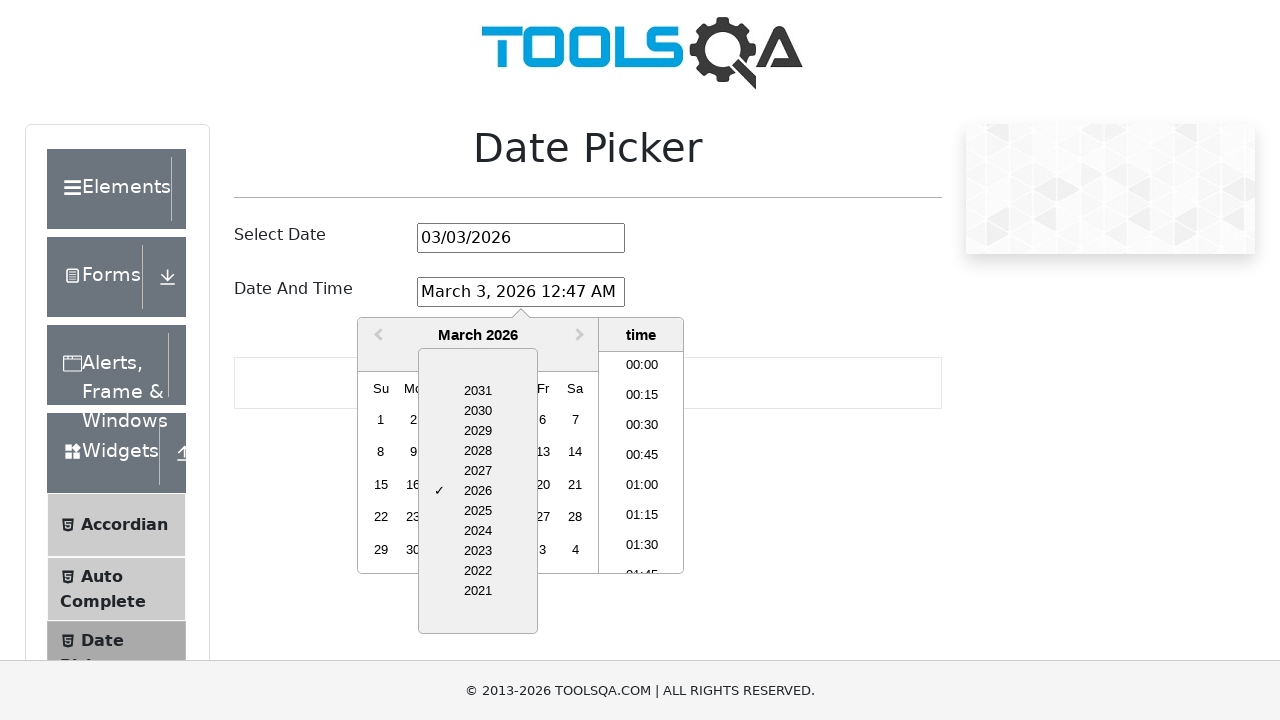

Selected 2028 from year dropdown at (478, 451) on xpath=//div[contains(@class,'react-datepicker__year-option') and text()='2028']
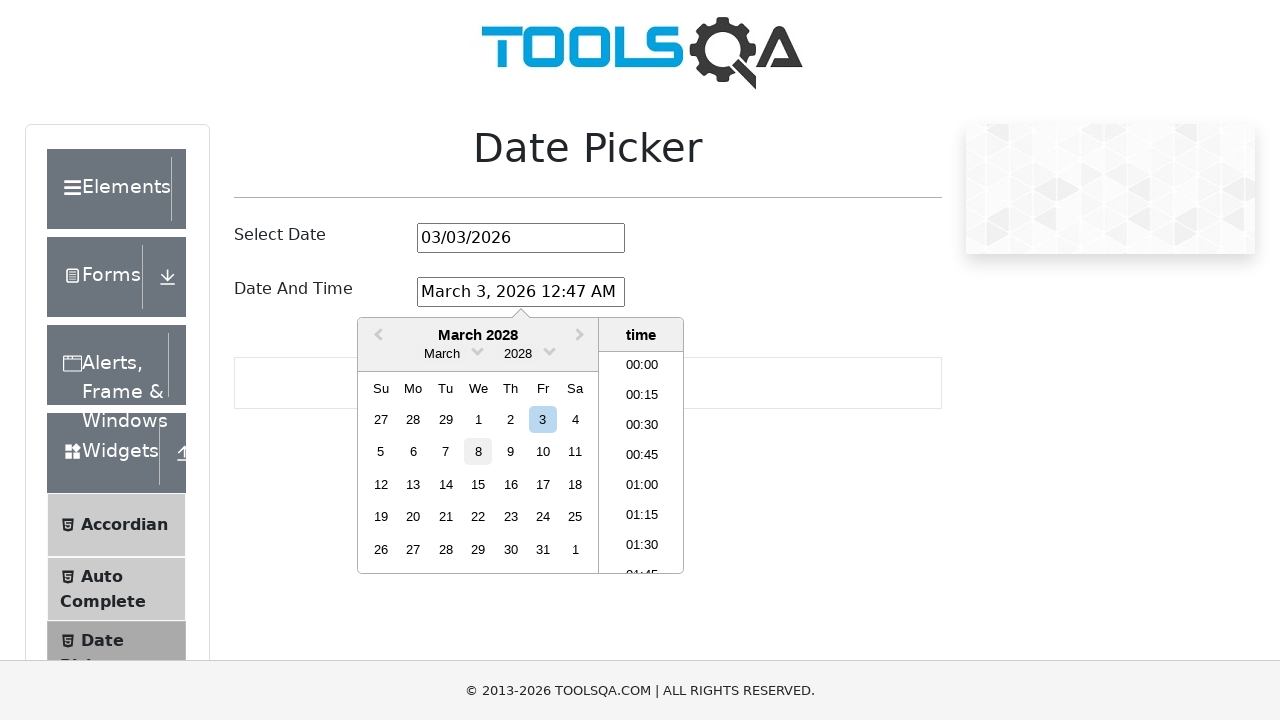

Selected March 15th, 2028 from calendar at (478, 484) on xpath=//div[contains(@aria-label,'Choose Wednesday, March 15th, 2028')]
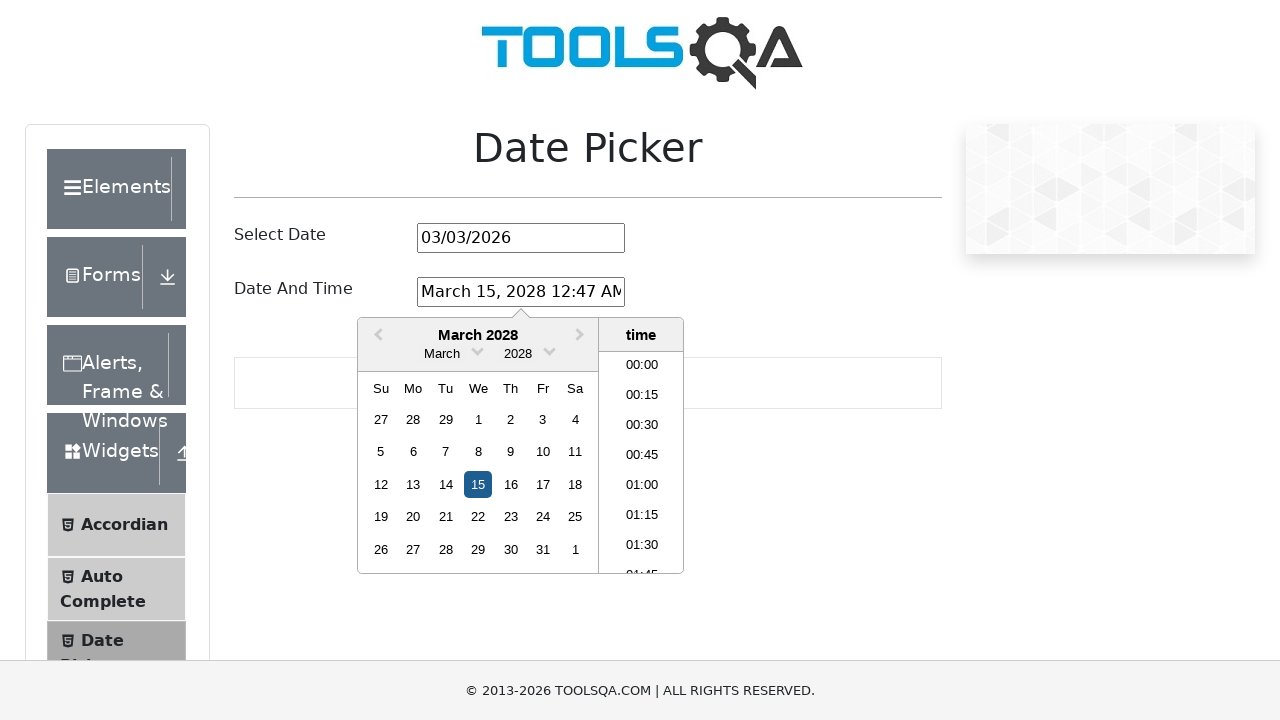

Selected 21:00 from time picker at (642, 462) on xpath=//li[normalize-space()='21:00']
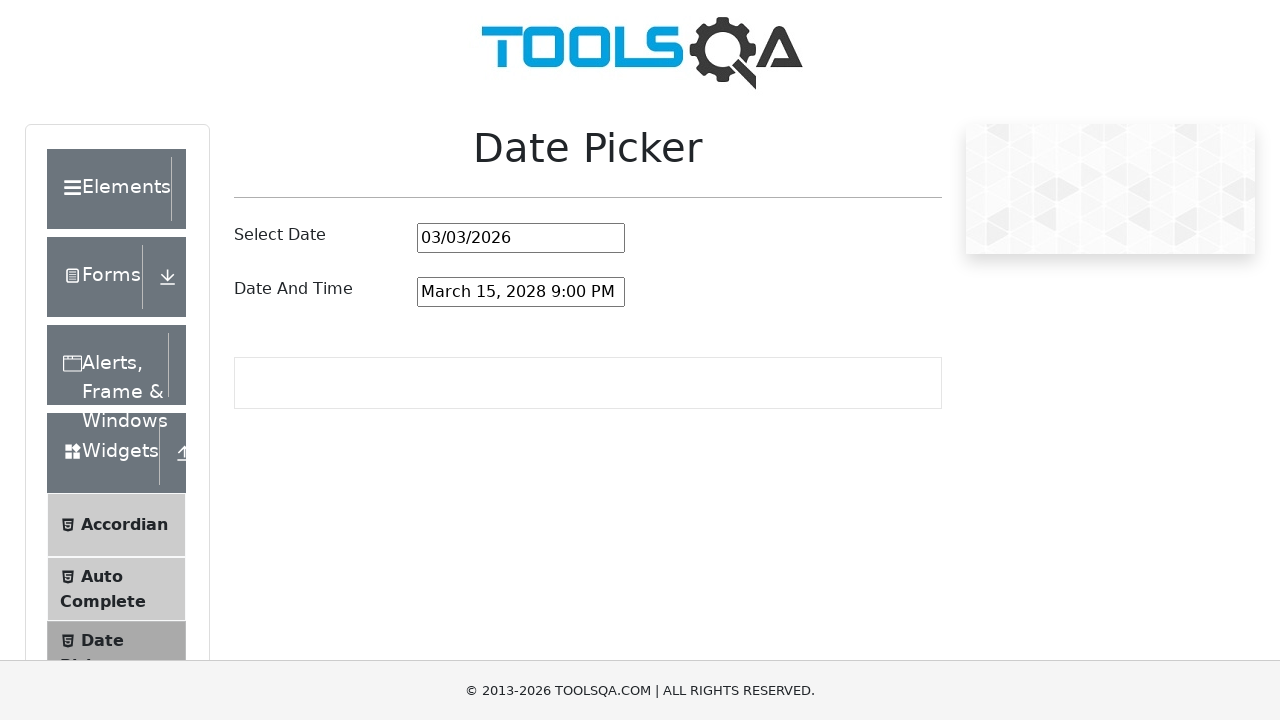

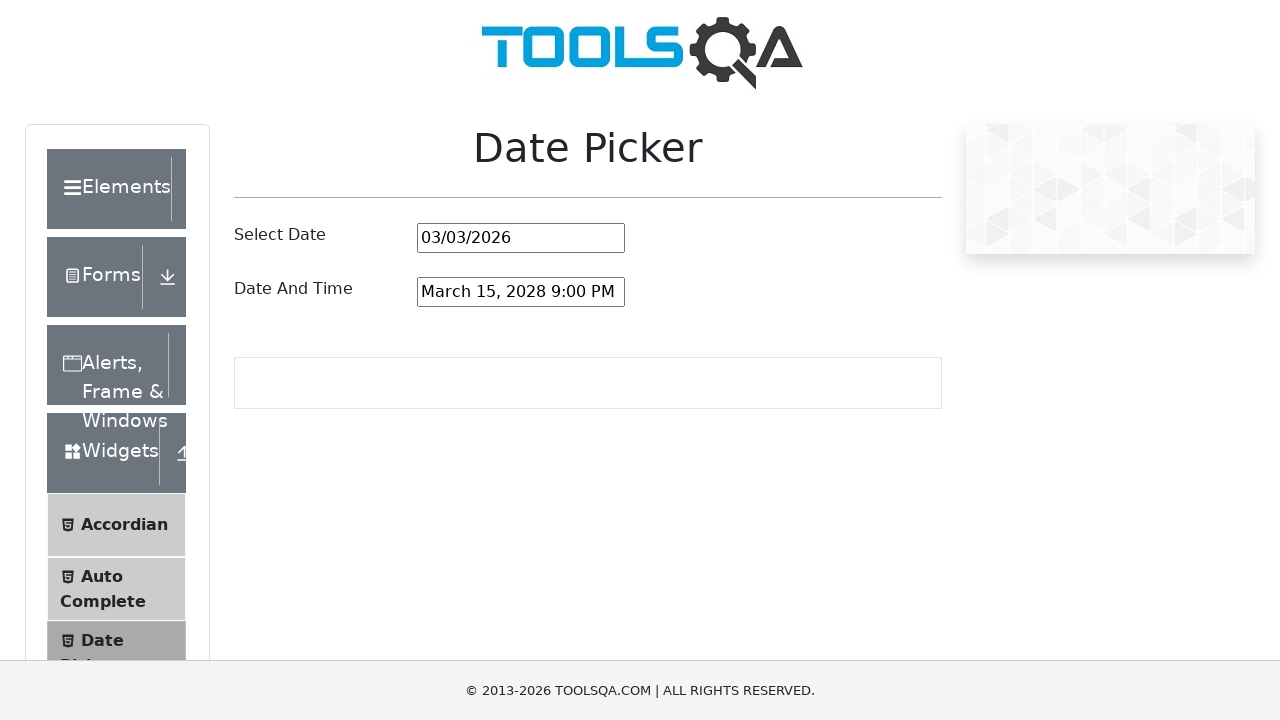